Tests that a patient cannot be added without providing a password

Starting URL: https://sitetc1kaykywaleskabreno.vercel.app/admin

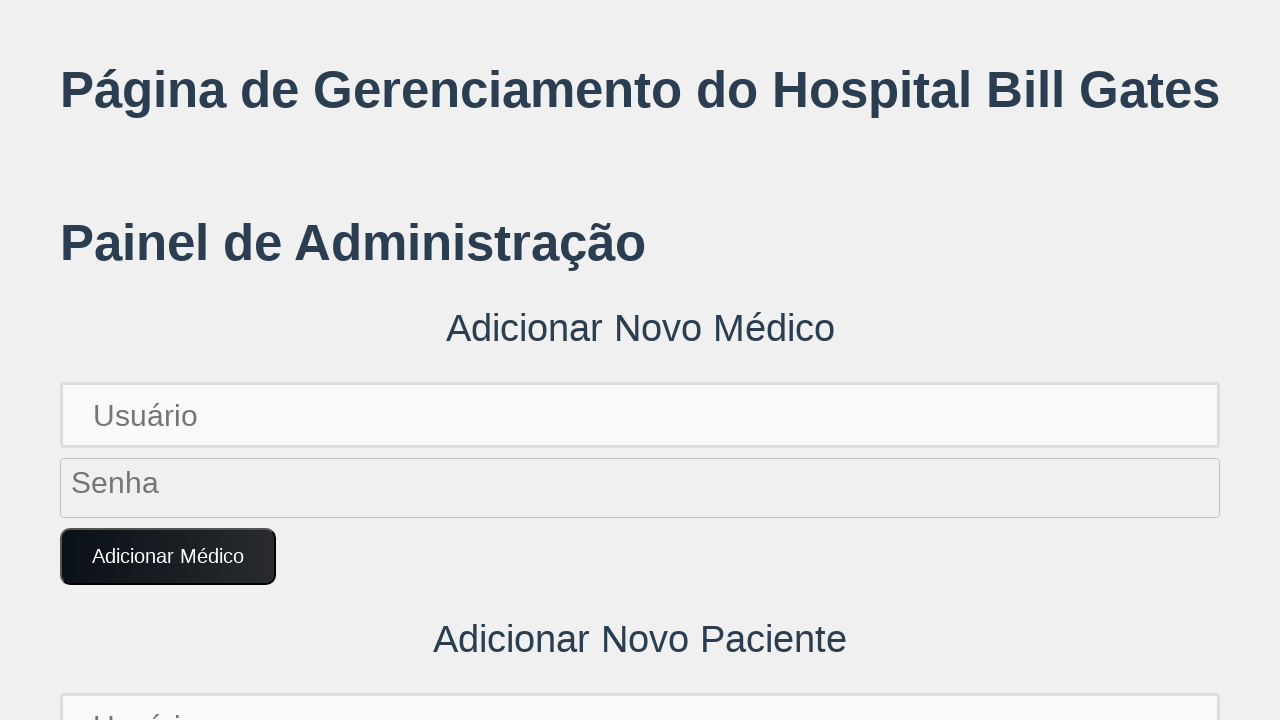

Set up dialog handler to auto-accept dialogs
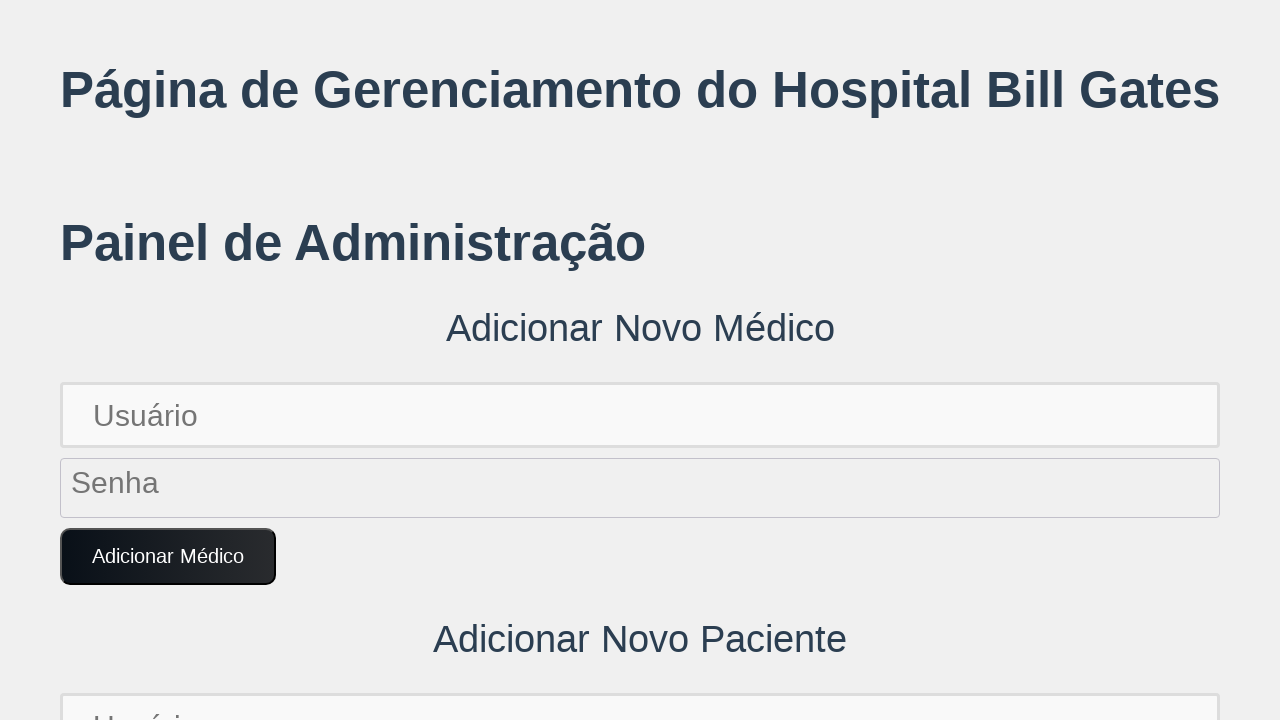

Generated unique patient username: Fulanim1704567892345
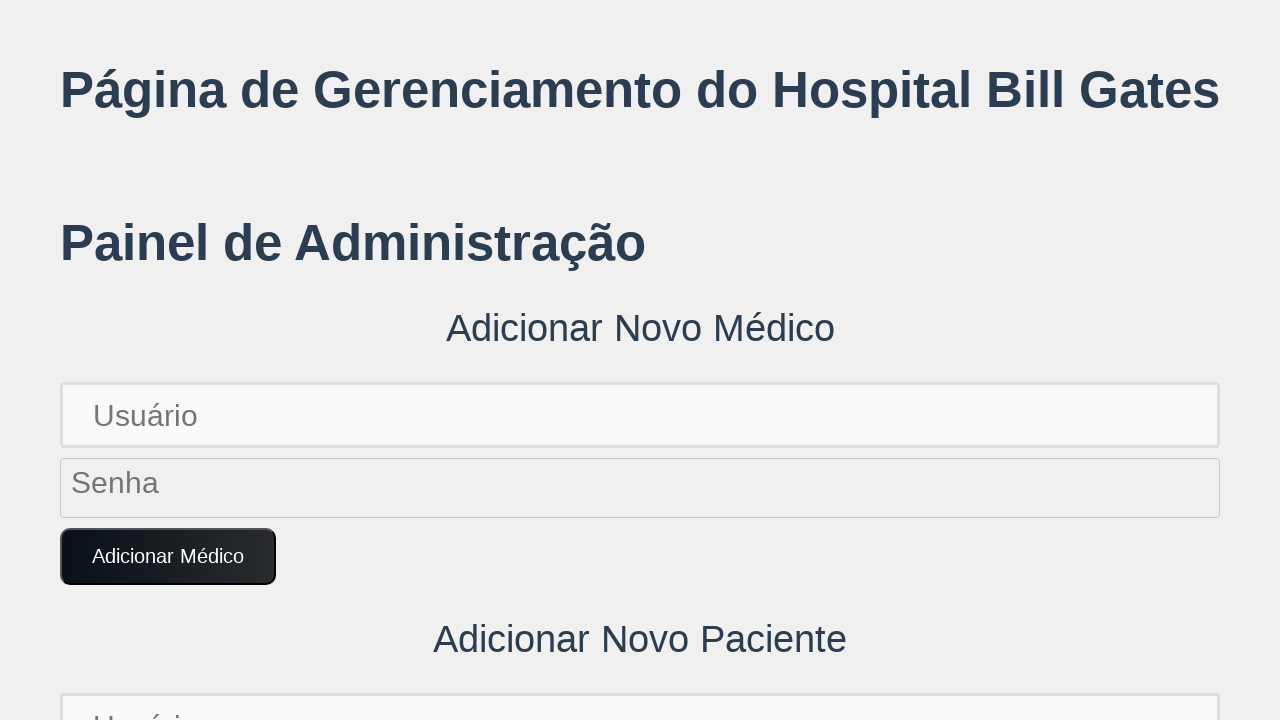

Filled patient username field without providing a password on input[placeholder='Usuário'] >> nth=1
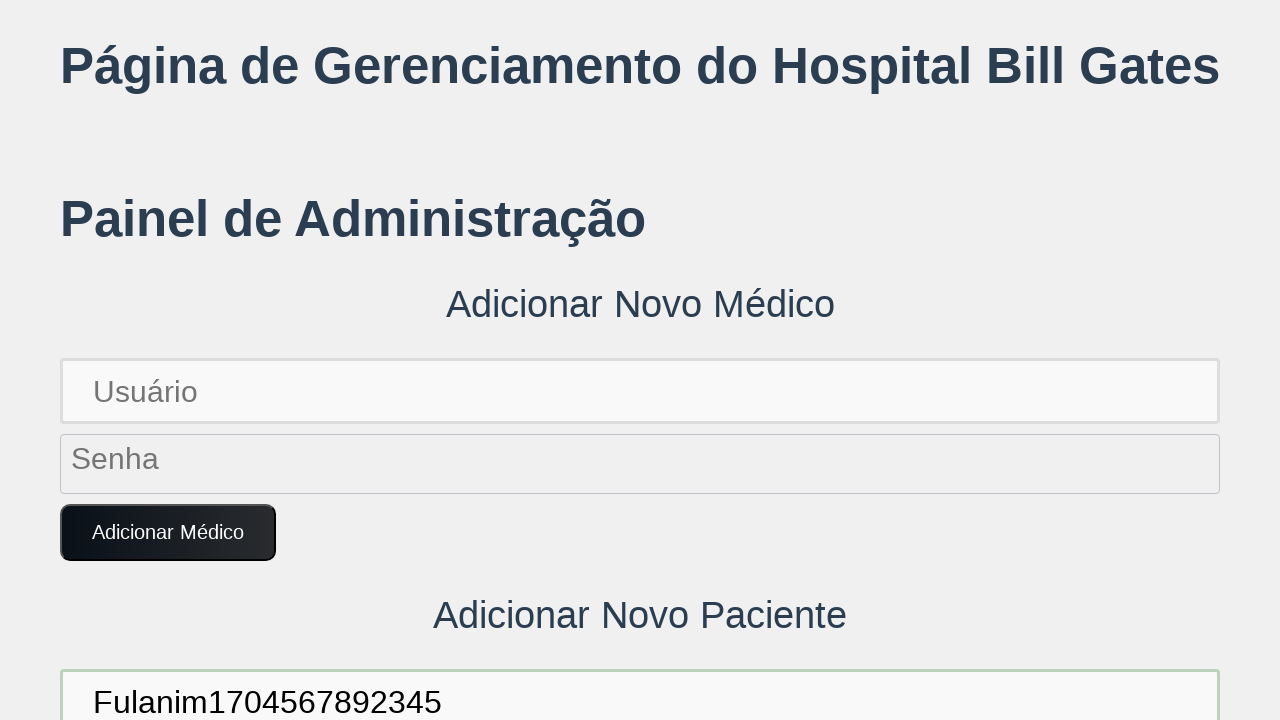

Clicked 'Adicionar Paciente' button to attempt adding patient without password at (174, 360) on button:text('Adicionar Paciente')
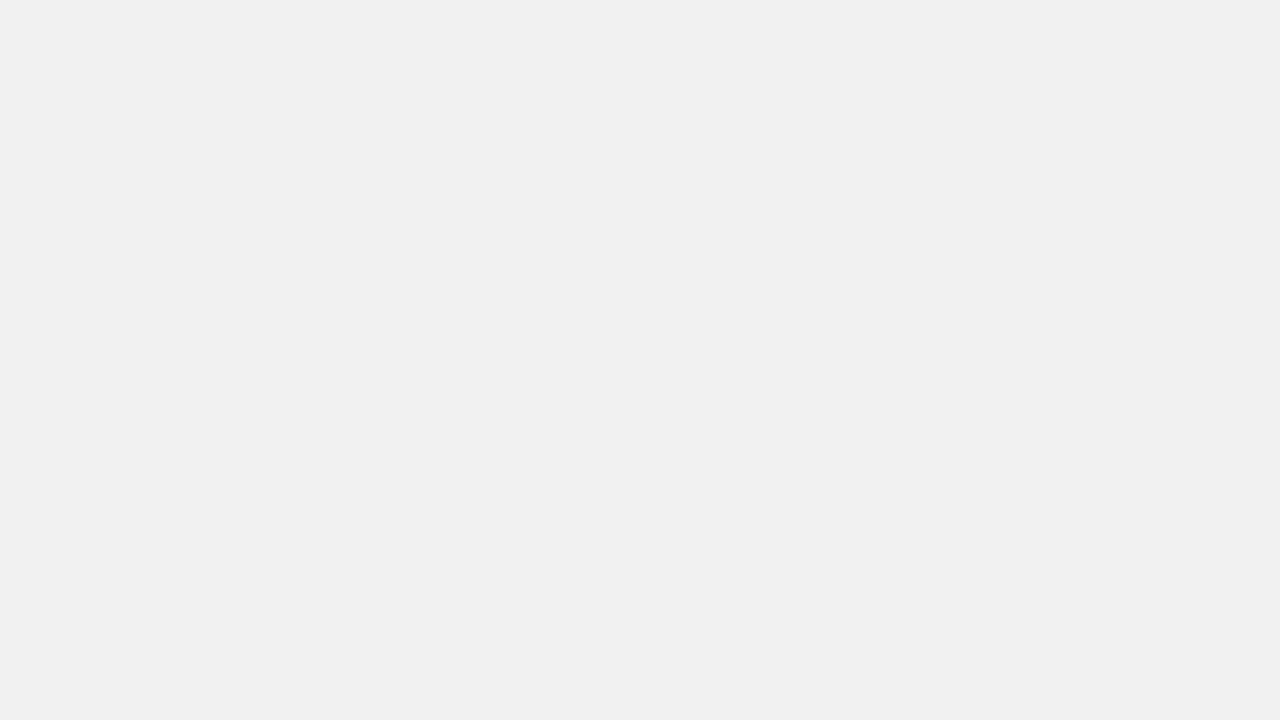

Waited 2 seconds for error alert or validation message
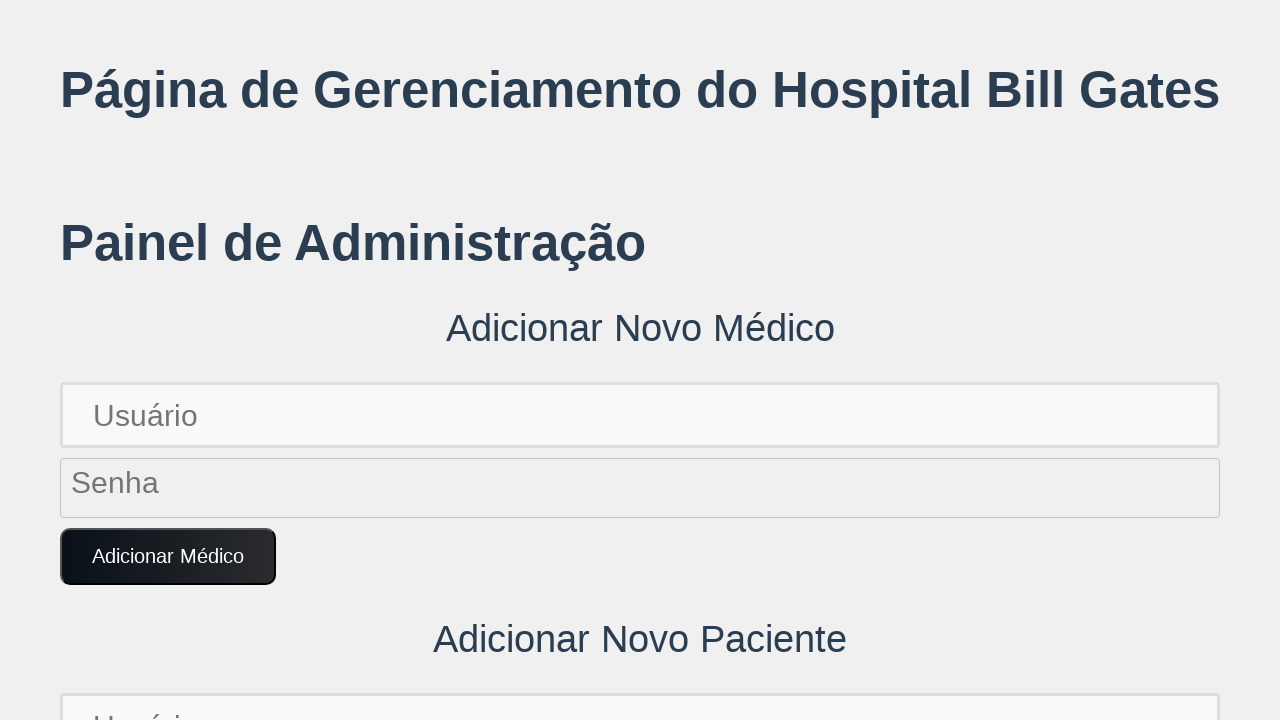

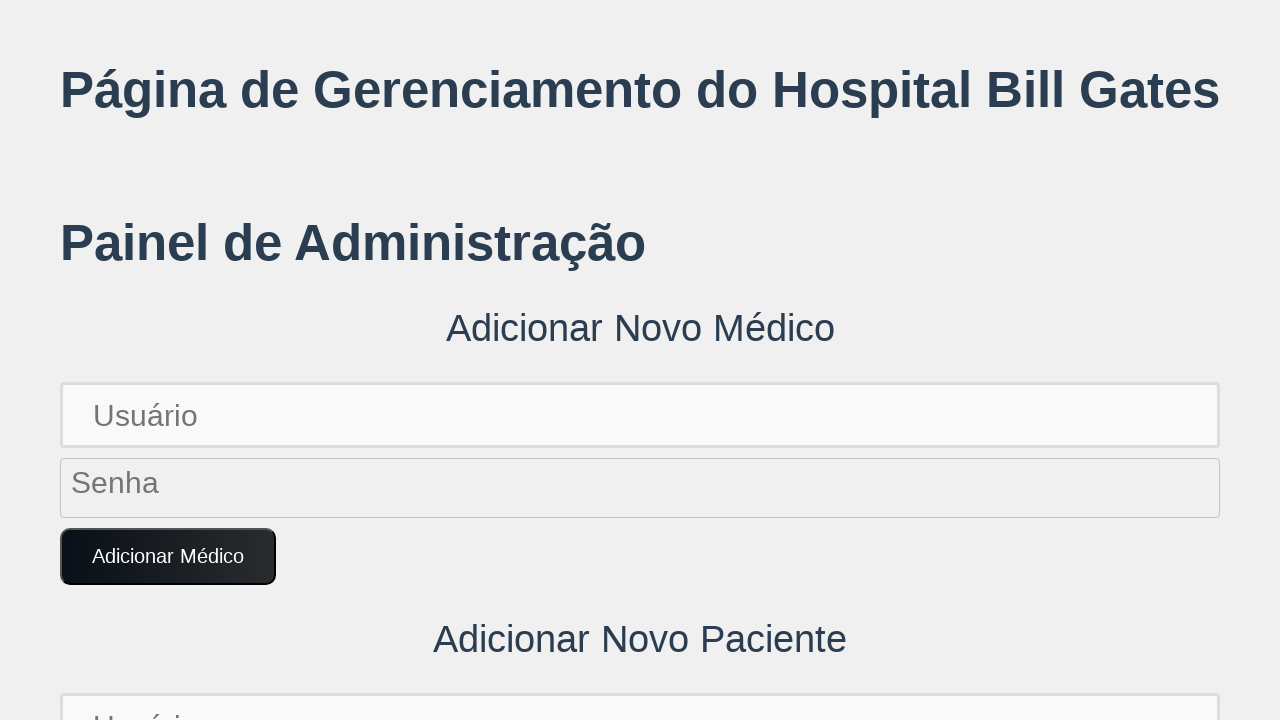